Verifies that the home page is visible by checking that the website logo/header image is displayed

Starting URL: http://automationexercise.com

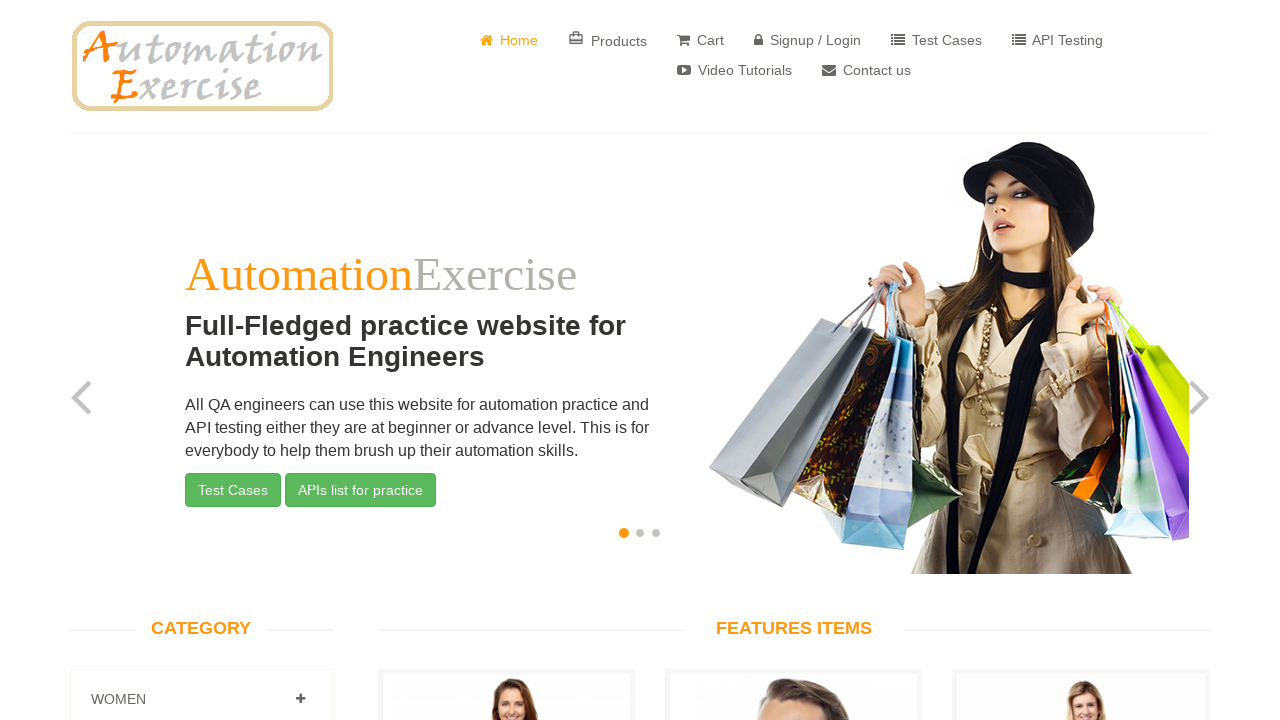

Located home page logo element
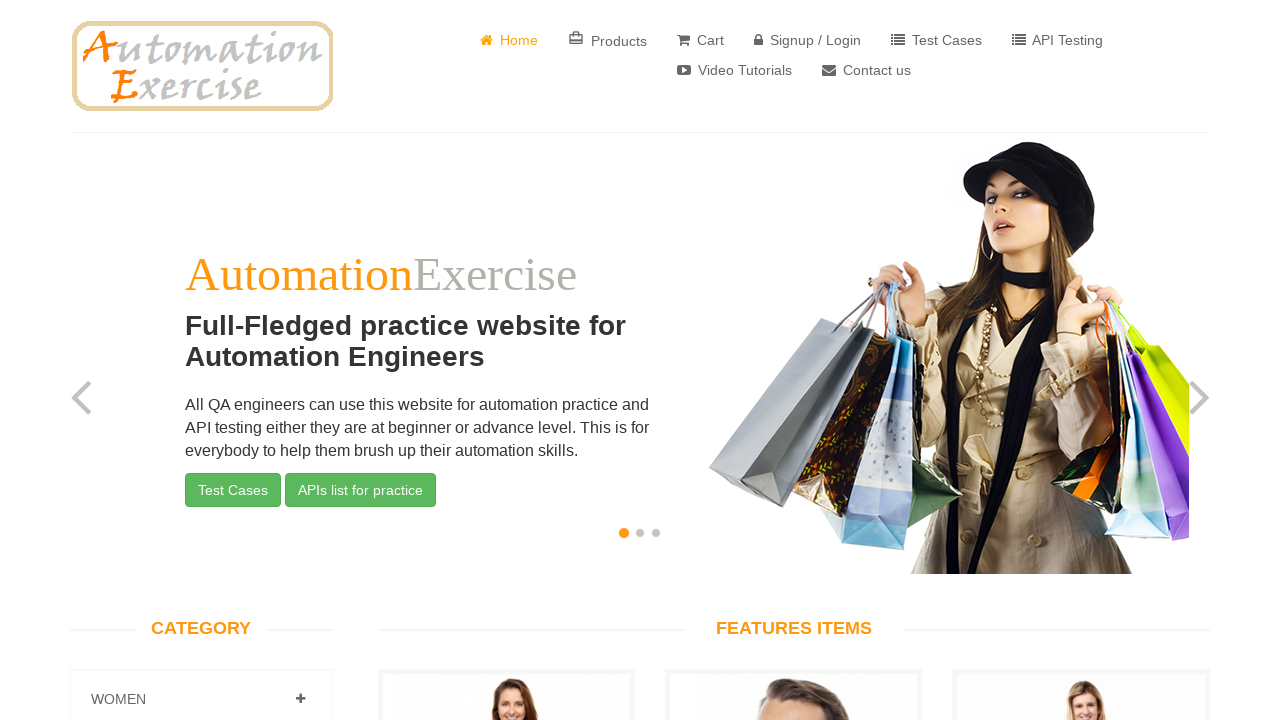

Waited for home page logo to become visible
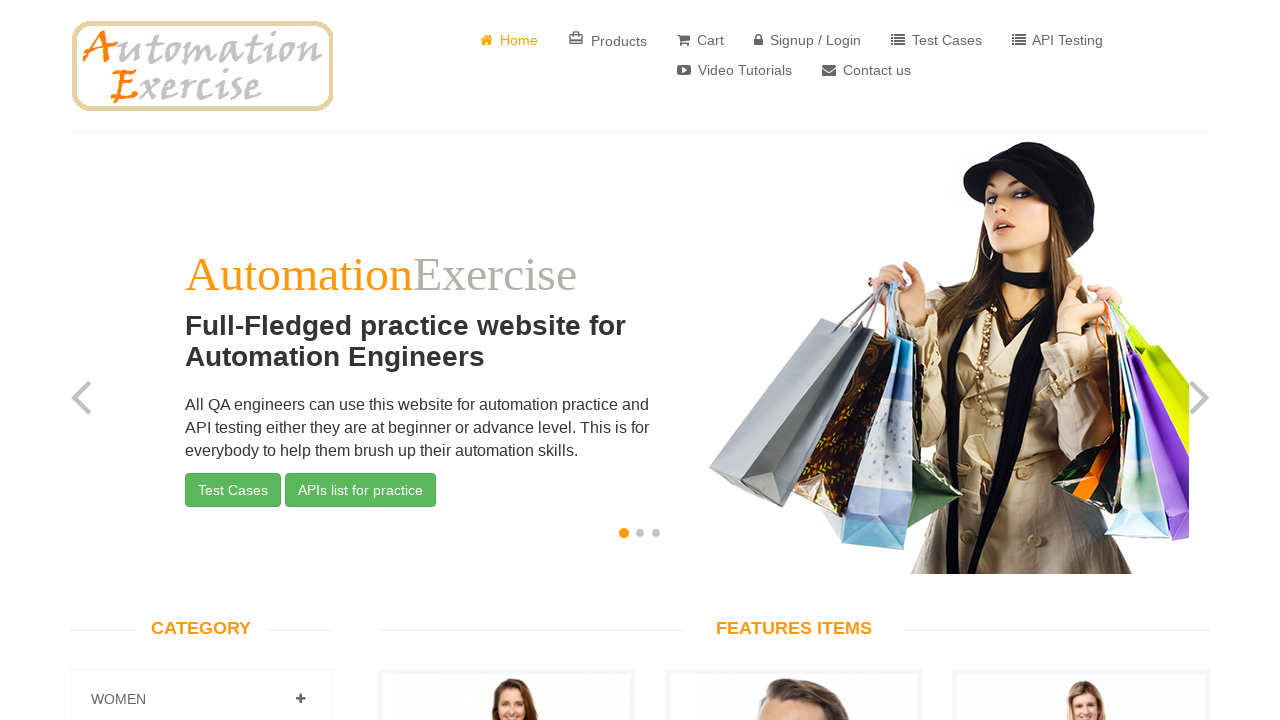

Verified home page logo is visible - test passed
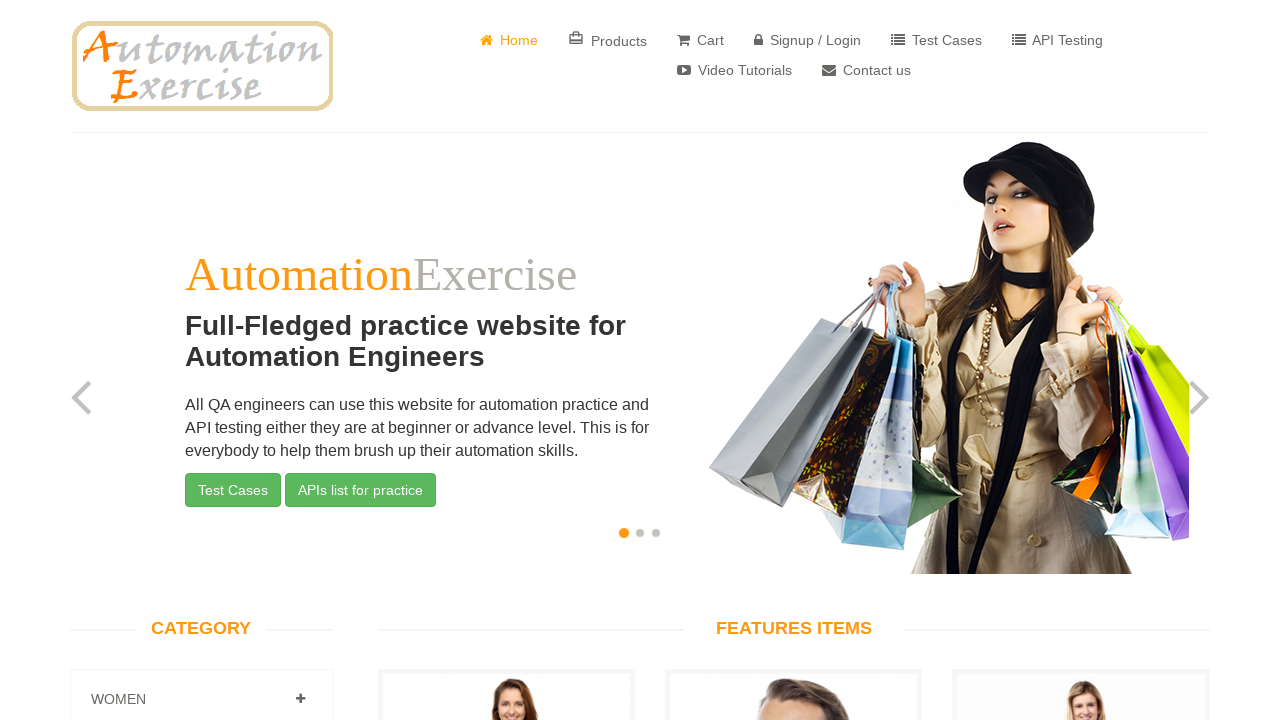

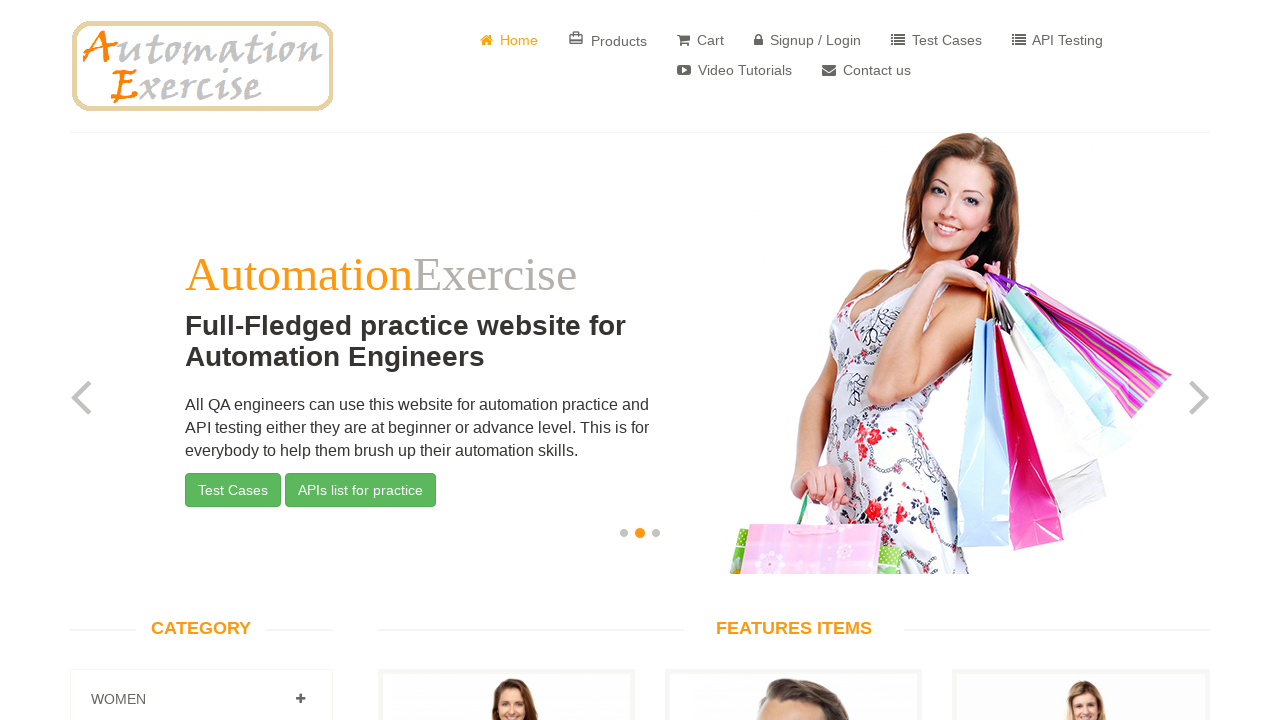